Tests the home page arrivals functionality by verifying there are three arrivals, clicking on one of the arrival images, and confirming navigation to the product page where the book can be added to basket.

Starting URL: http://practice.automationtesting.in/

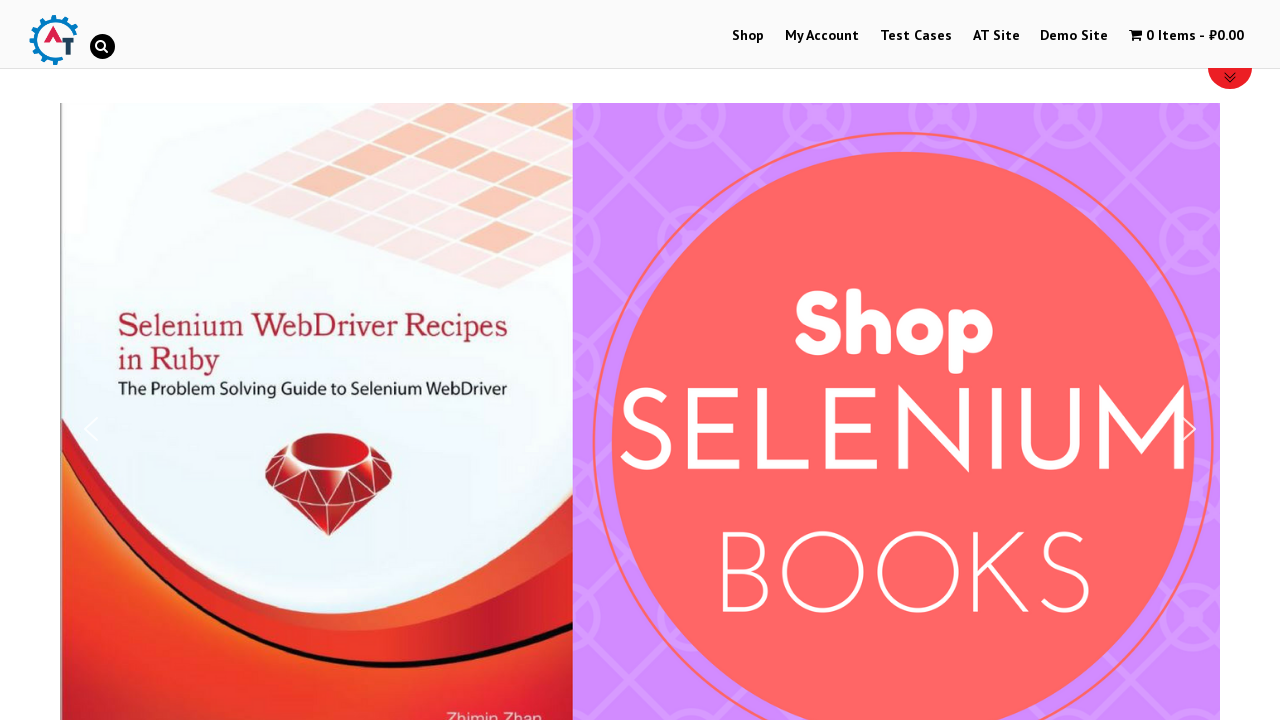

Clicked on Shop Menu at (748, 36) on (//a[@href='https://practice.automationtesting.in/shop/'])[1]
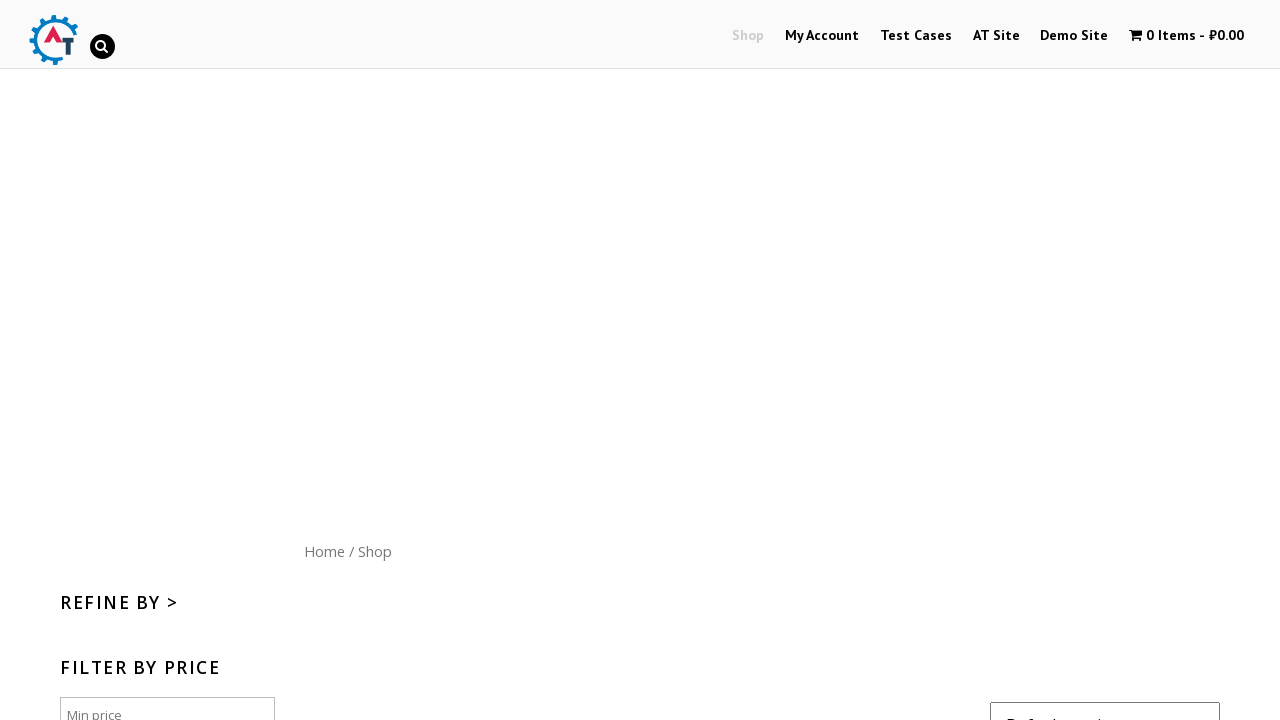

Waited 3 seconds for page to load
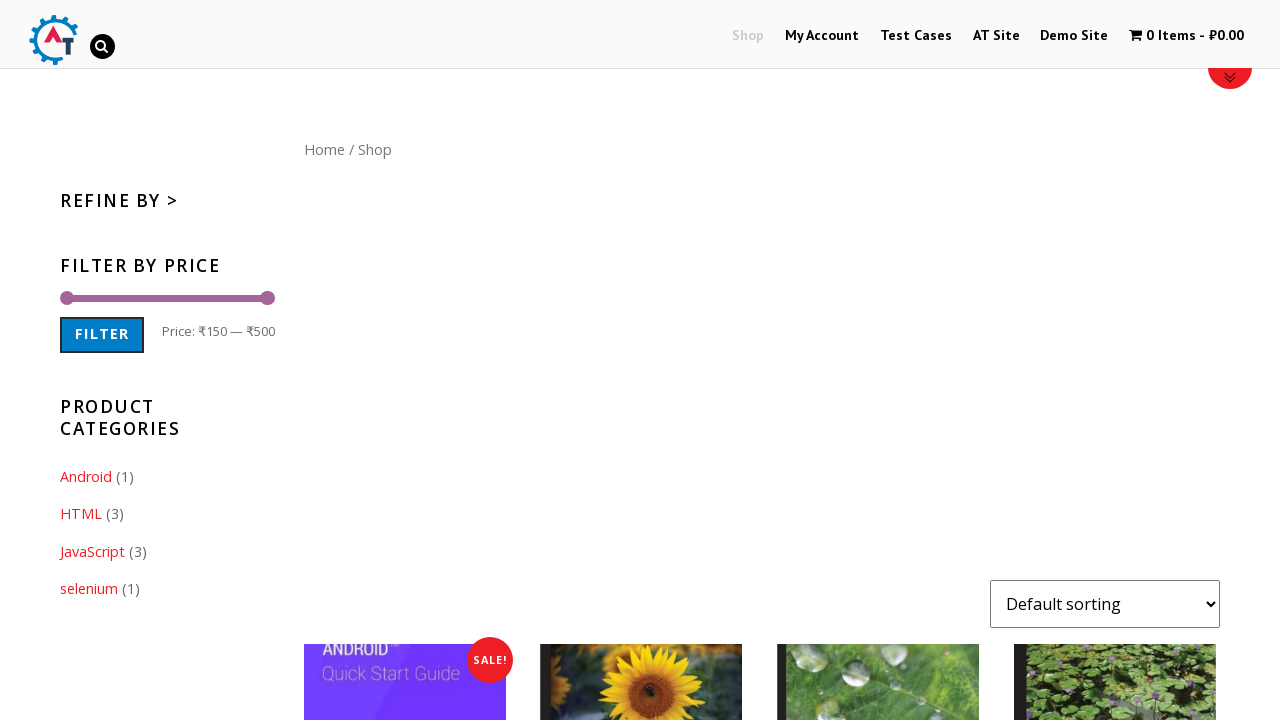

Clicked outside to dismiss any popups at (100, 100)
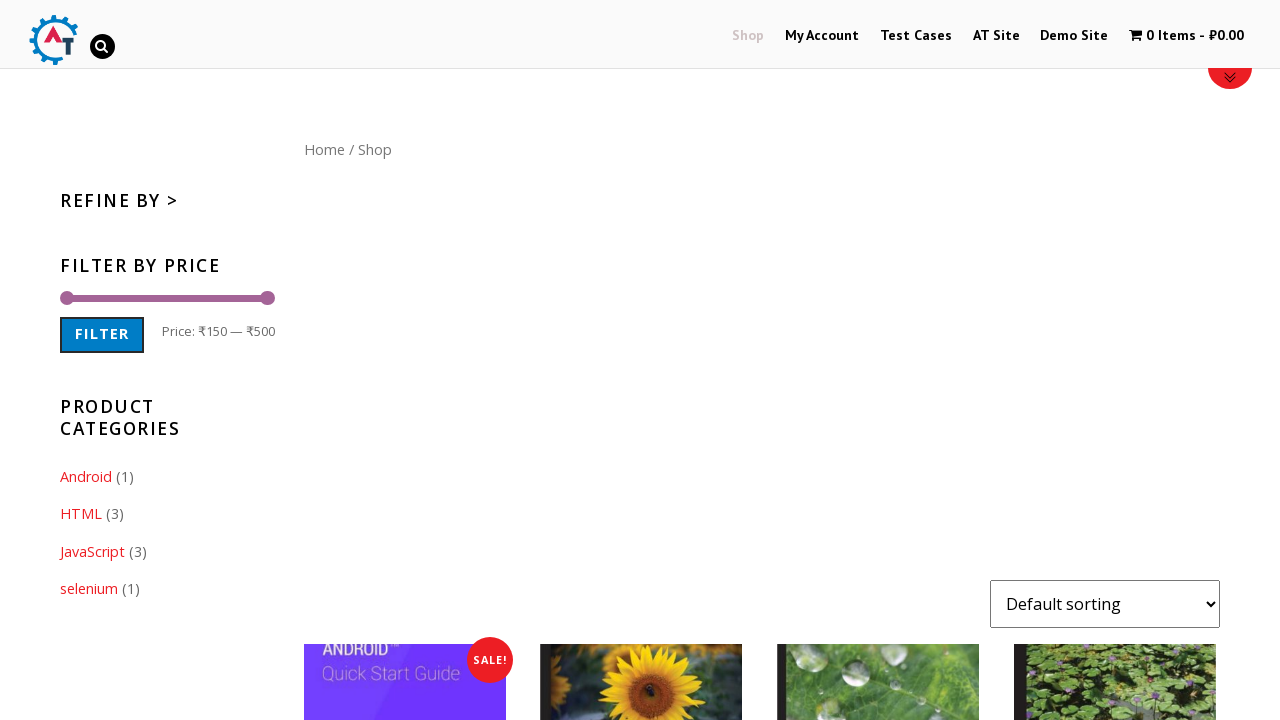

Clicked on Home menu button at (324, 149) on (//a[@href='https://practice.automationtesting.in'])[2]
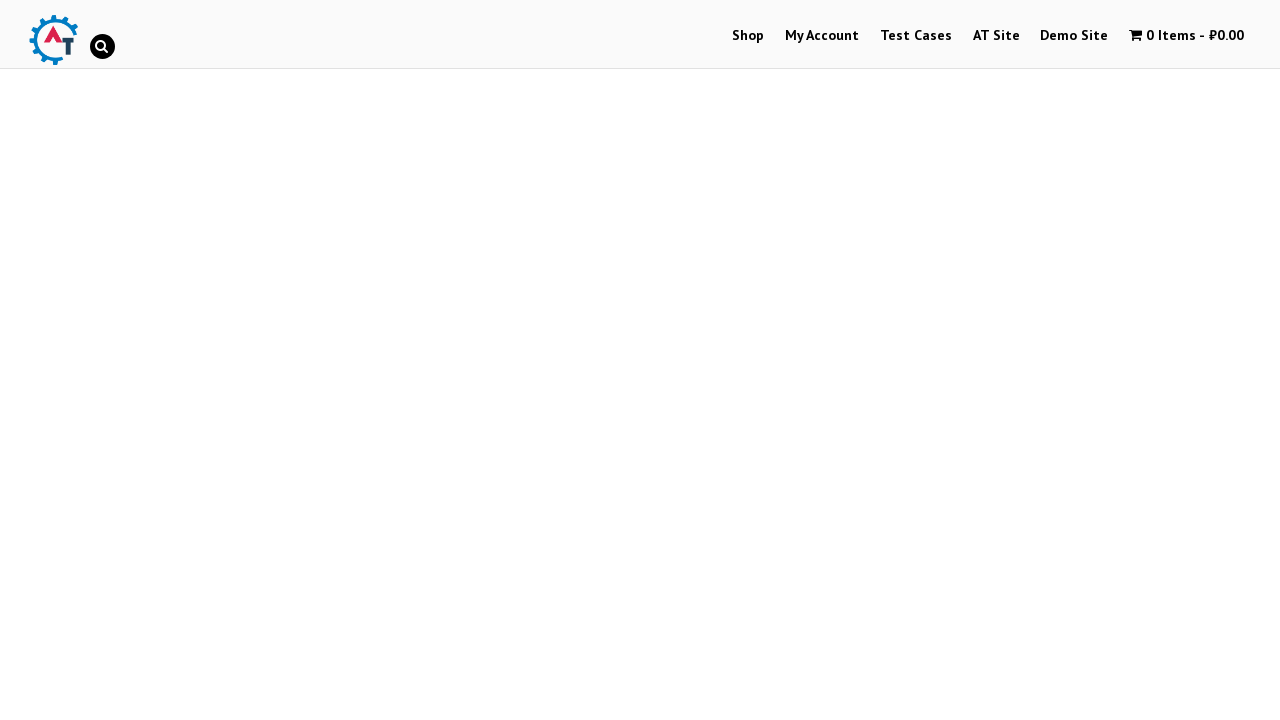

Counted arrivals on home page: 3
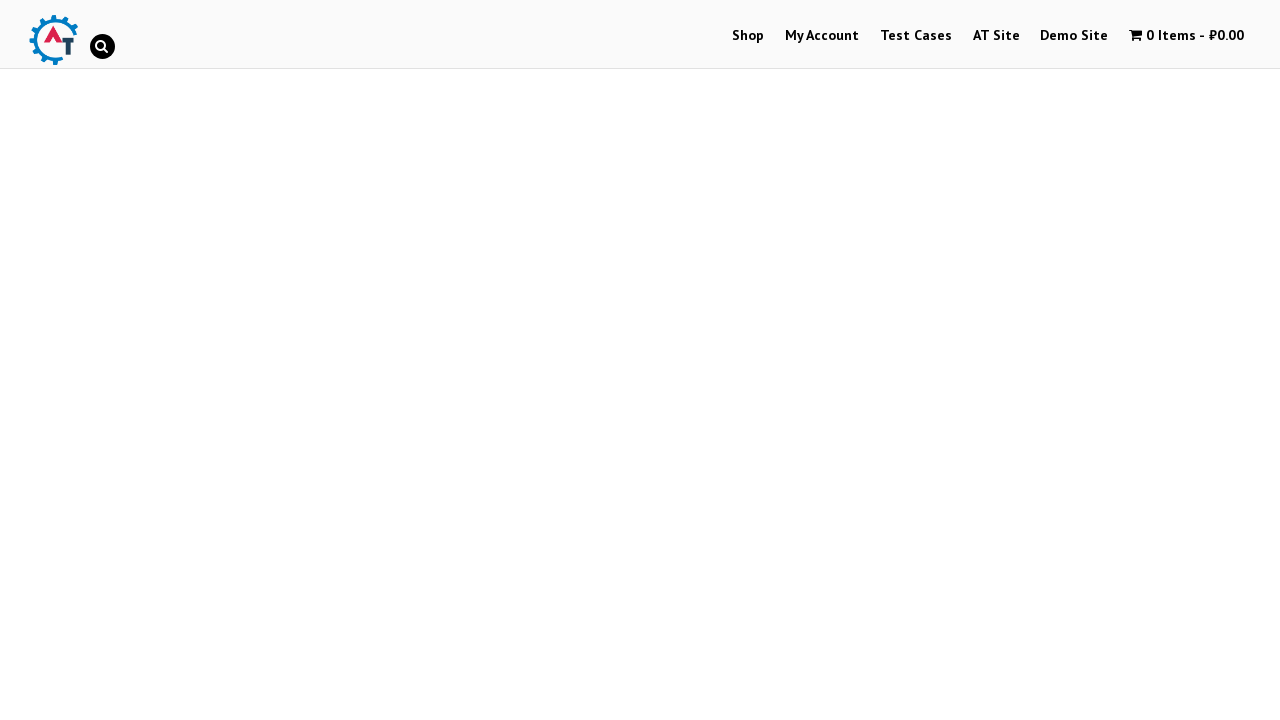

Verified that there are exactly 3 arrivals
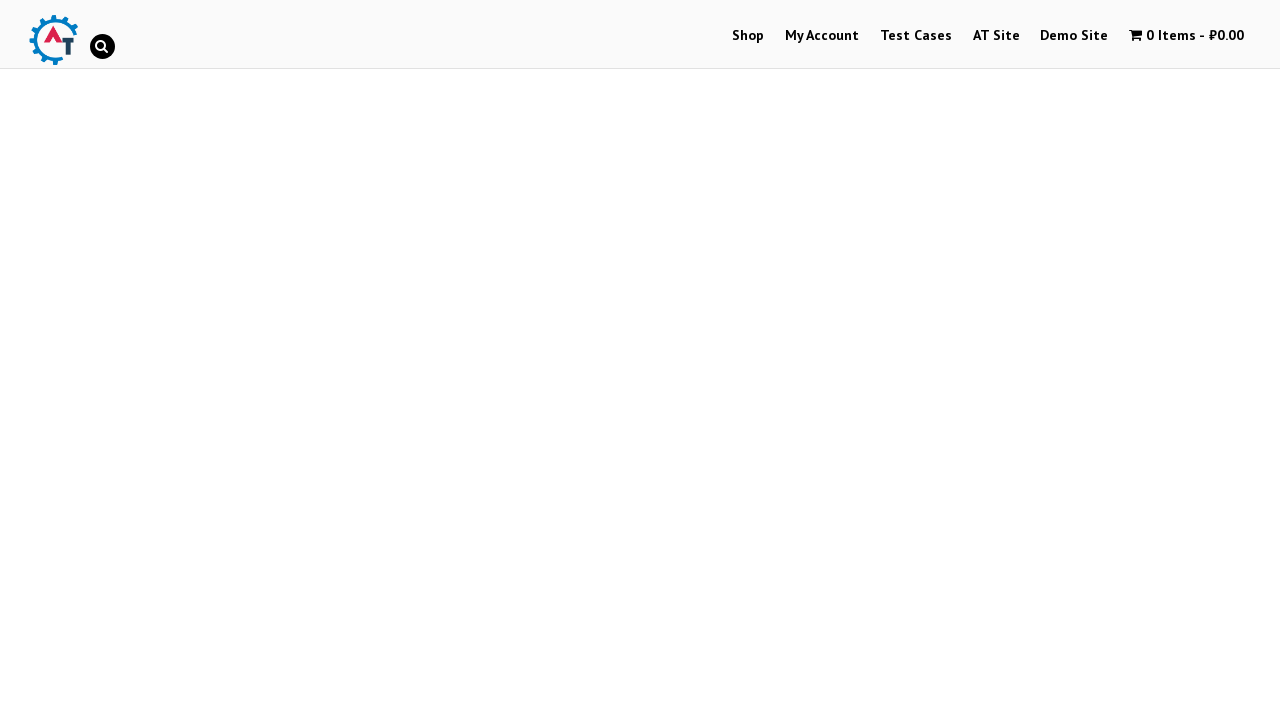

Clicked on Selenium Ruby book in arrivals section at (241, 320) on xpath=//*[@href='https://practice.automationtesting.in/product/selenium-ruby/']
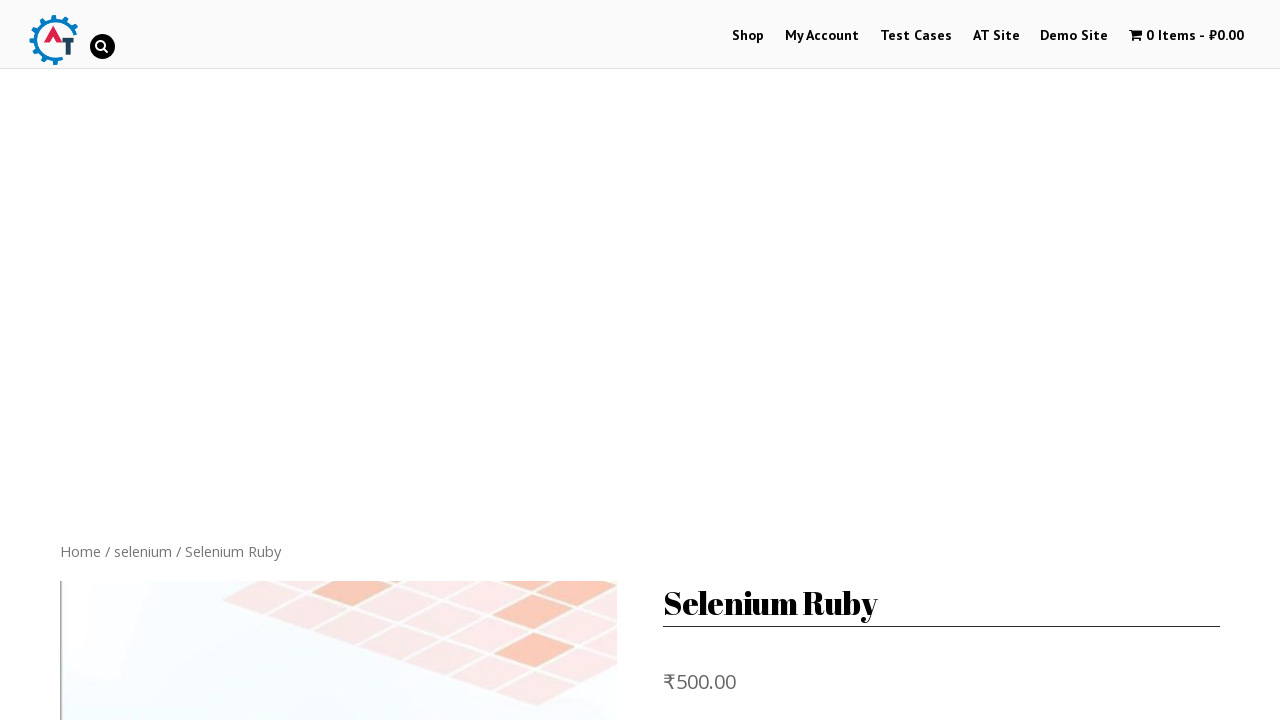

Located product element on product page
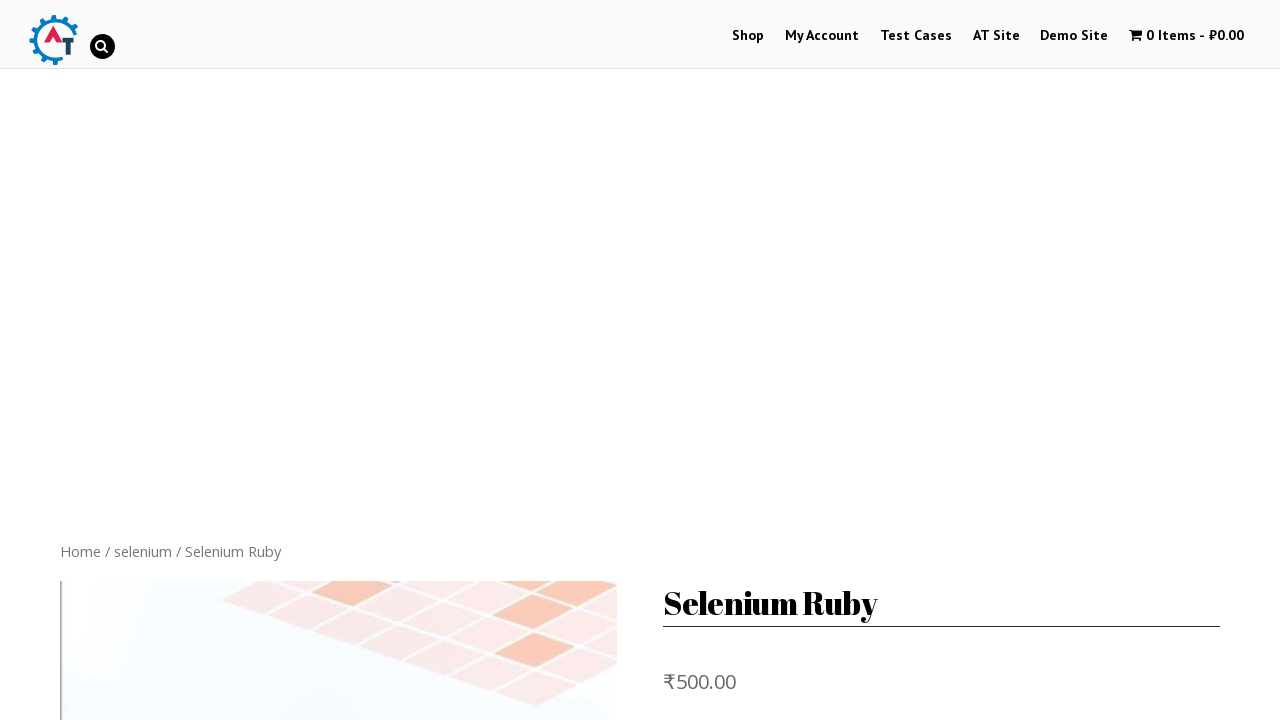

Verified product page is displayed
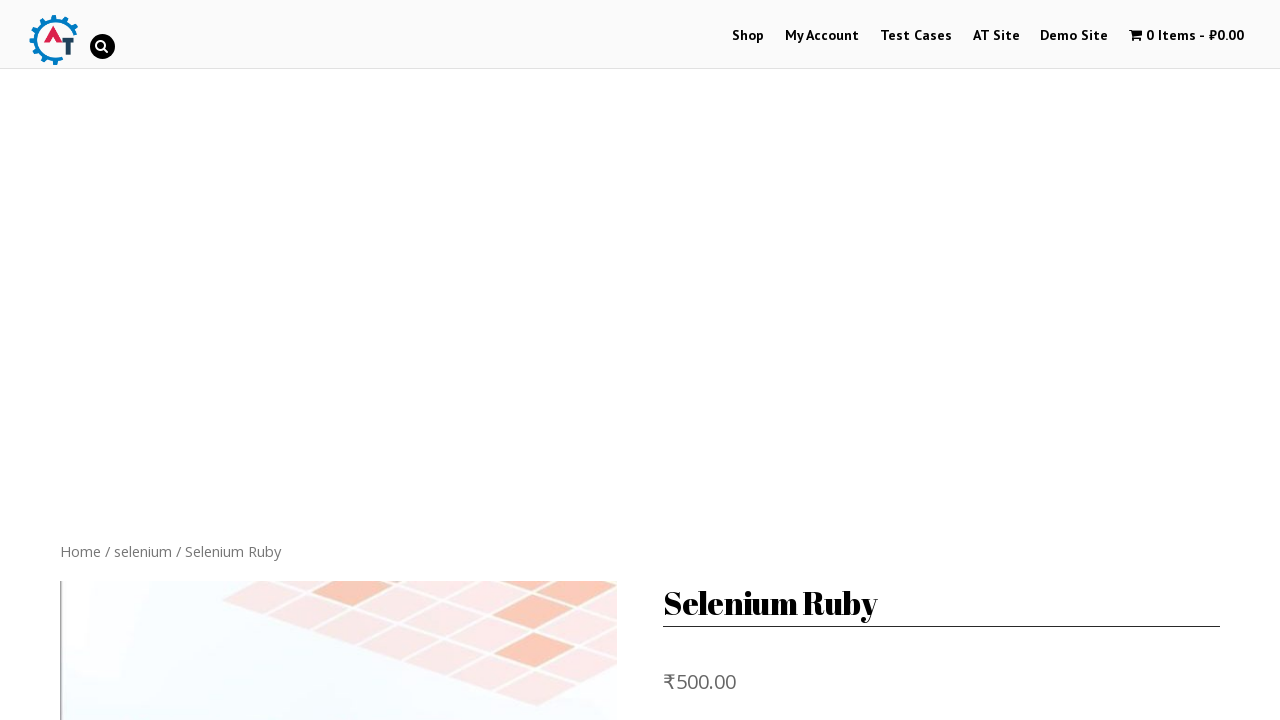

Located product link
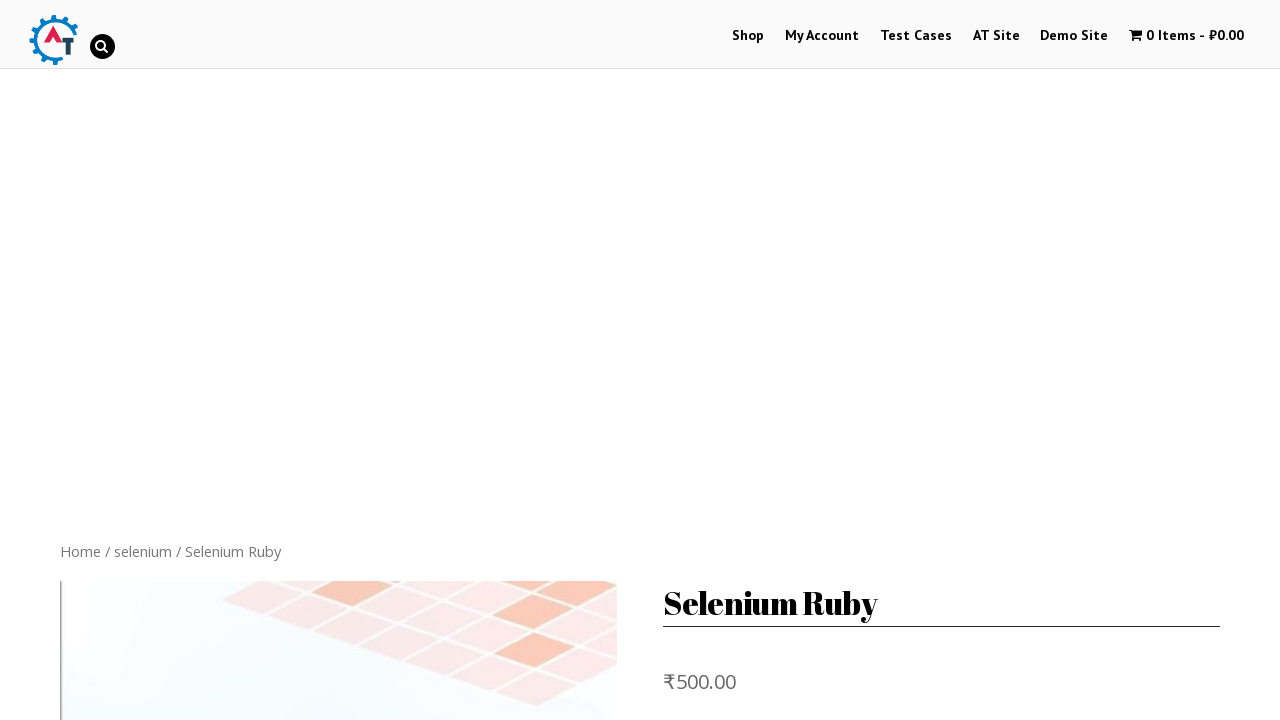

Verified product link is enabled and clickable
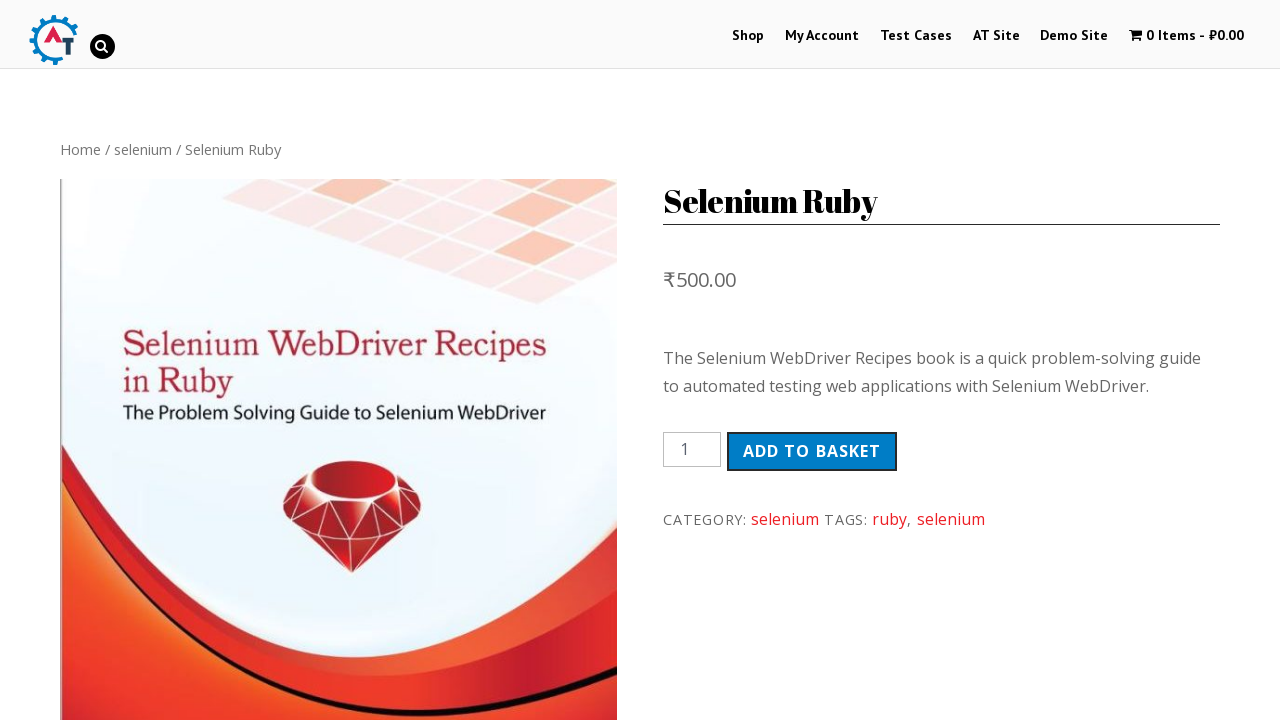

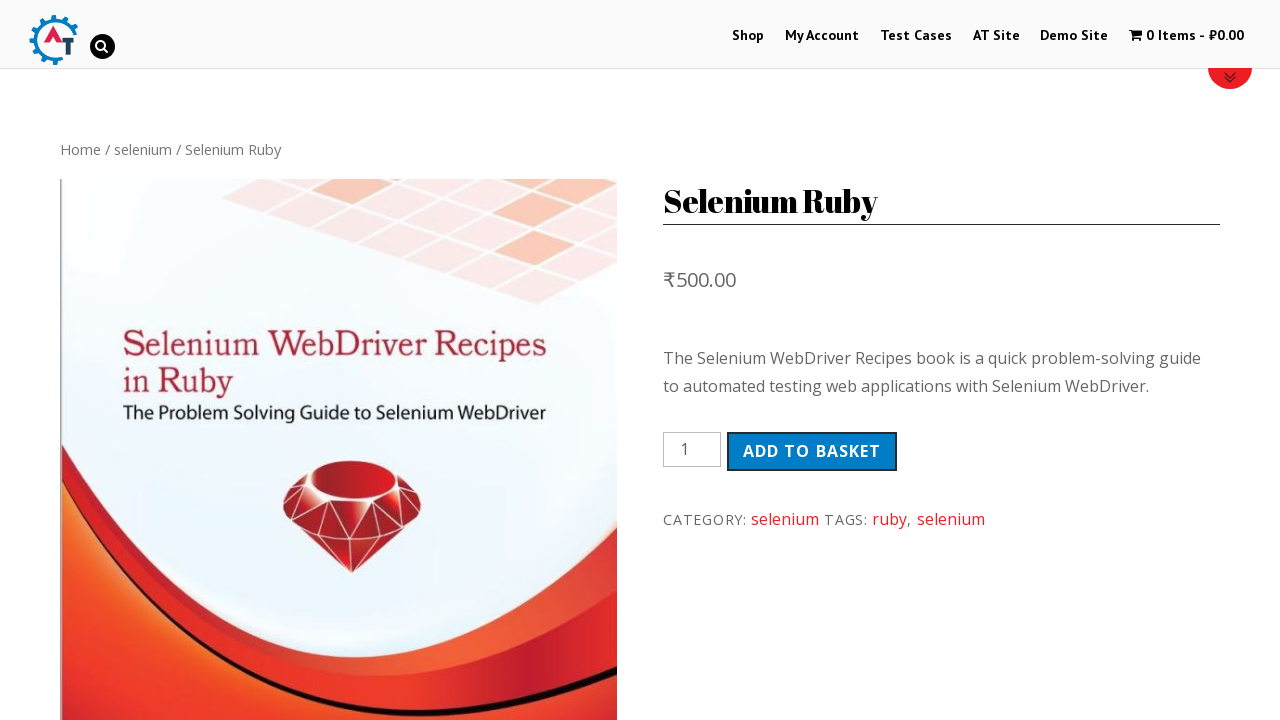